Tests that invalid credentials show an error message and user remains on login page

Starting URL: https://opensource-demo.orangehrmlive.com/web/index.php/auth/login

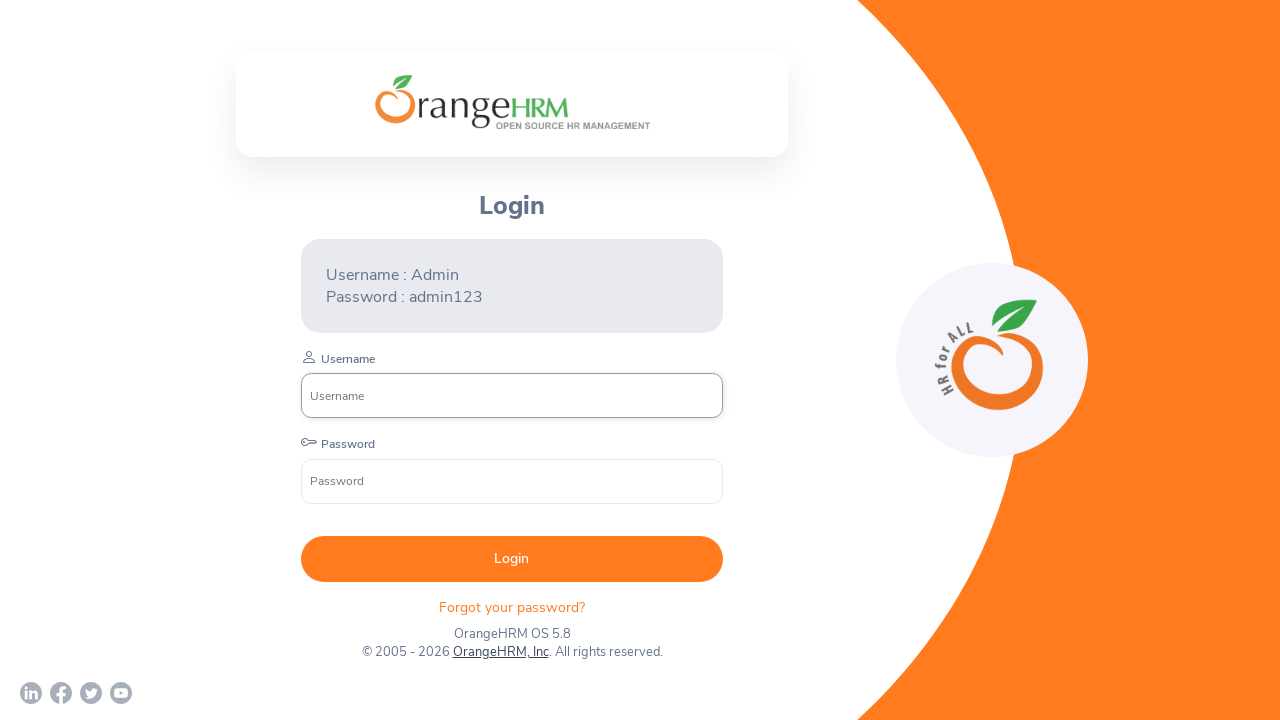

Filled username field with 'wronguser' on input[placeholder='Username']
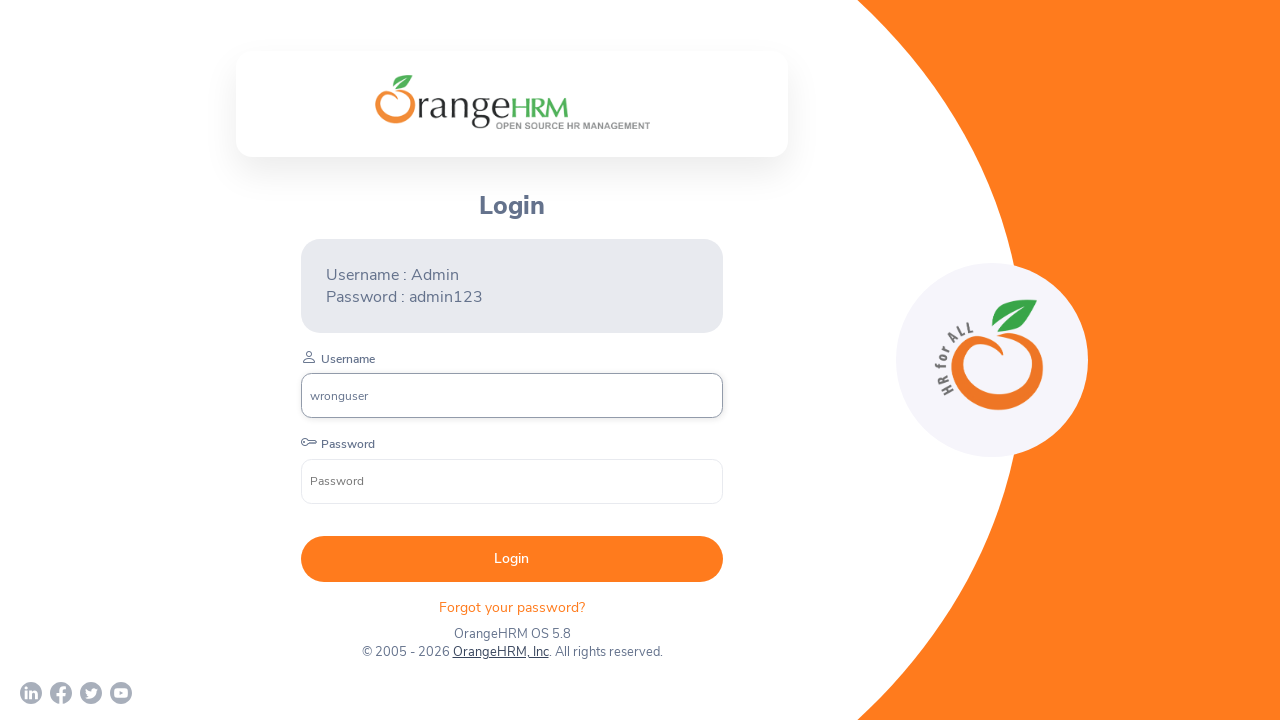

Filled password field with 'wrongpass' on input[placeholder='Password']
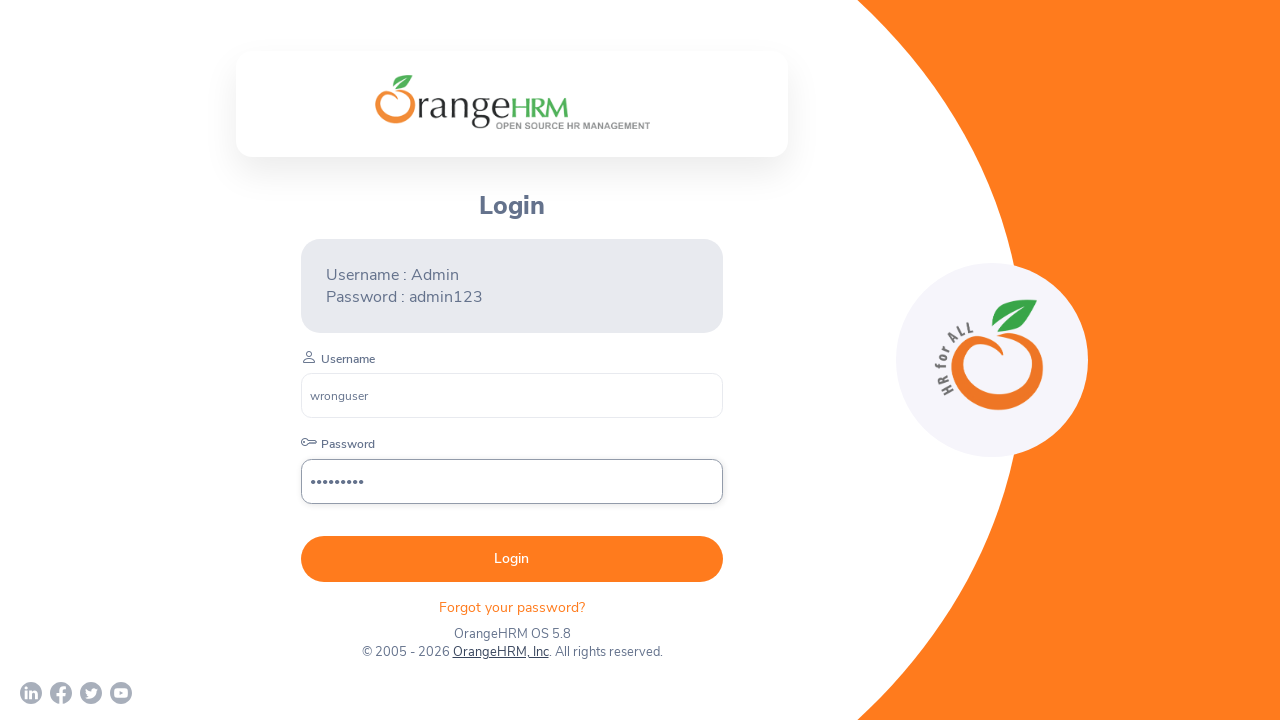

Clicked Login button at (512, 559) on button:has-text('Login')
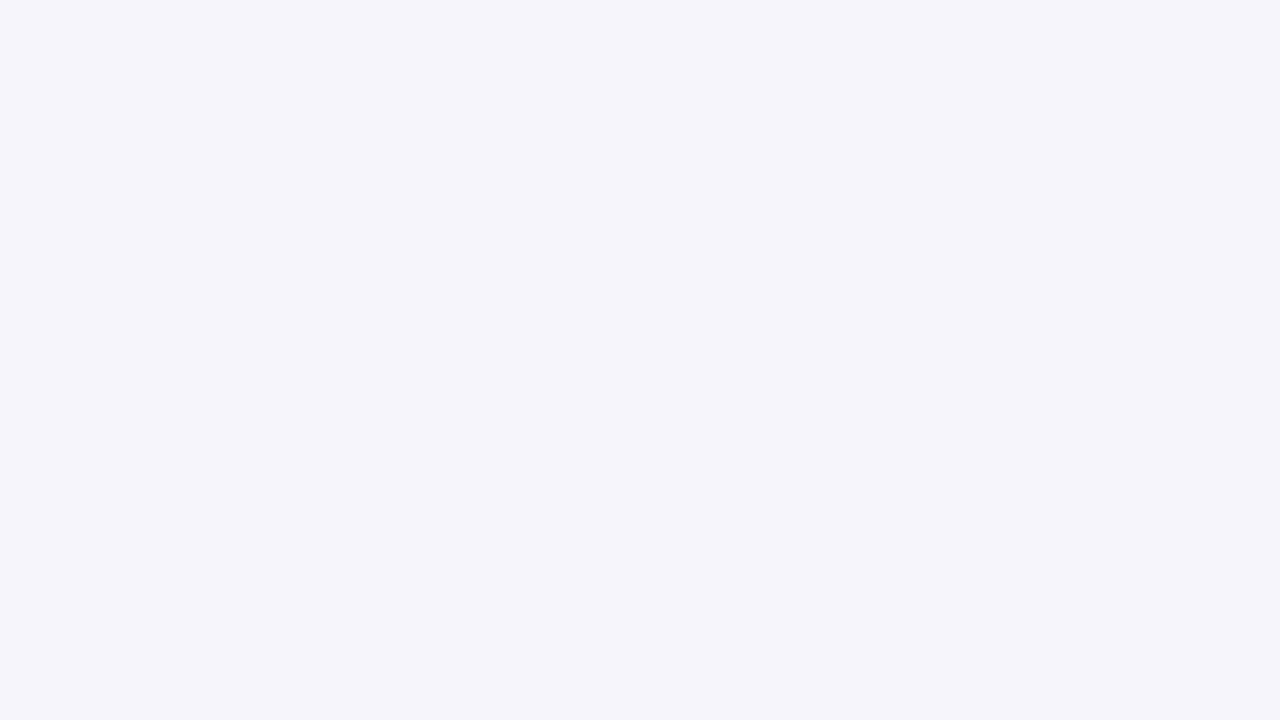

Error message appeared on screen
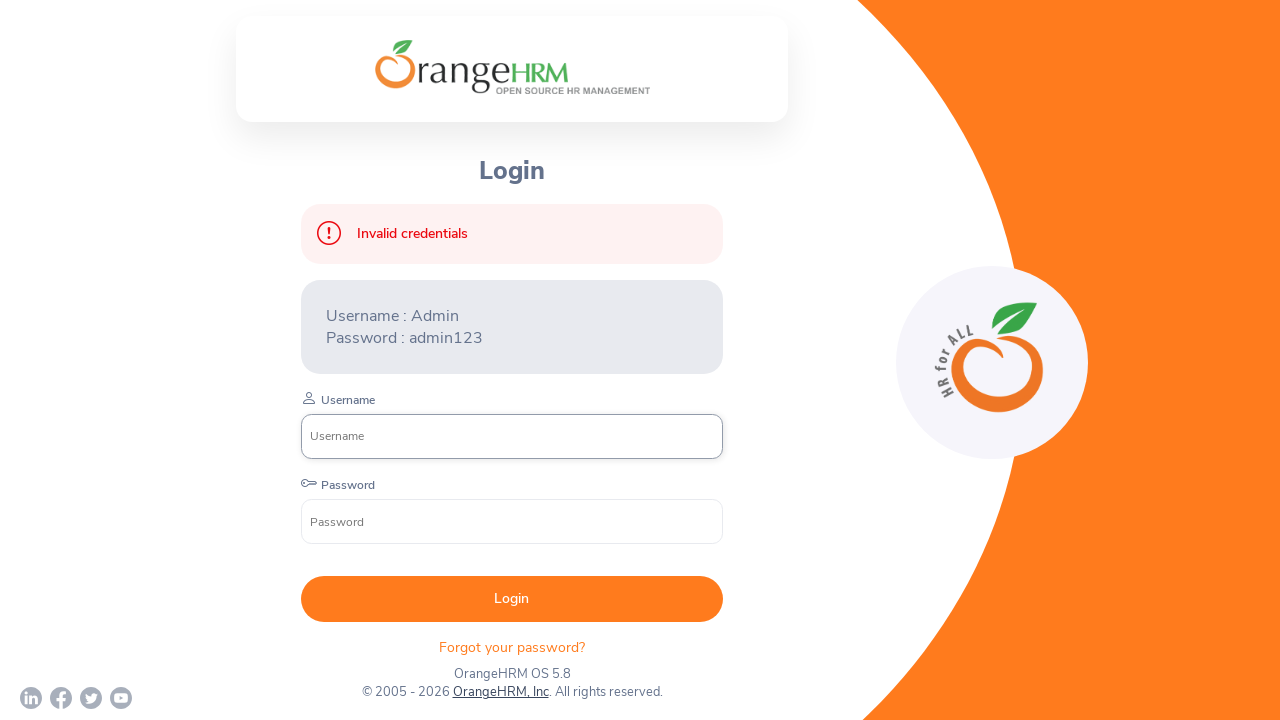

Located error message text element
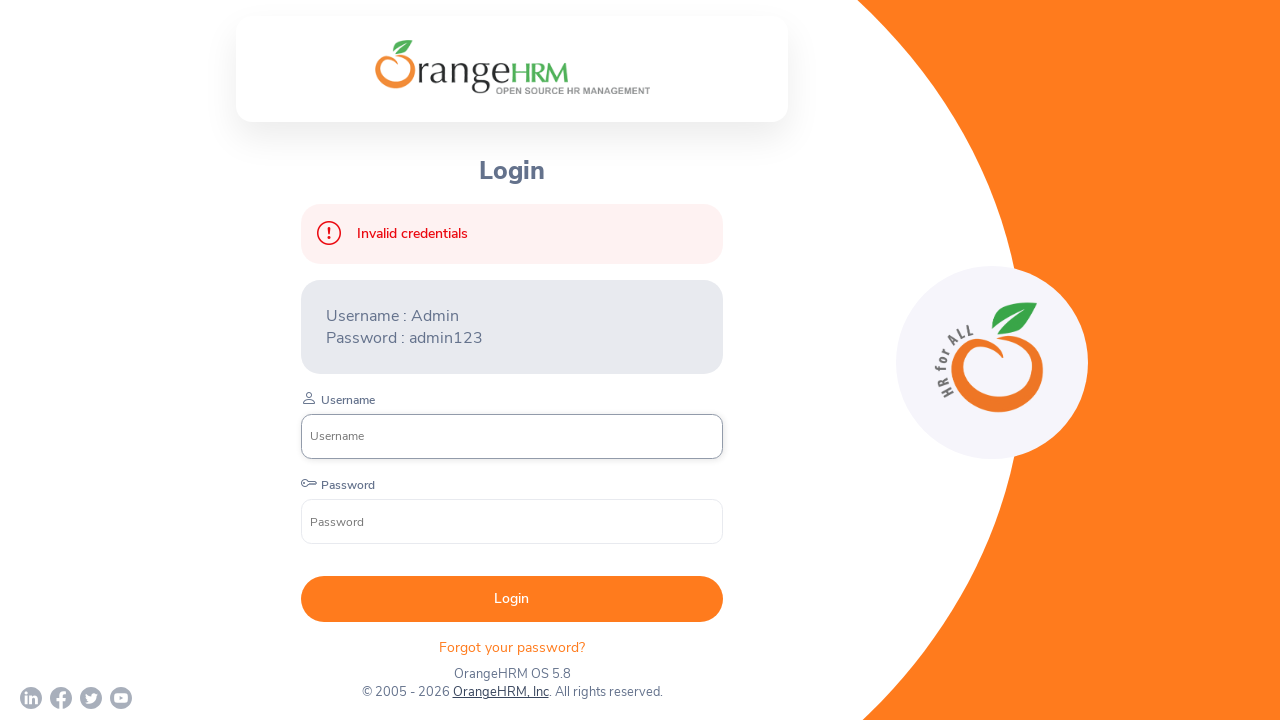

Verified 'Invalid credentials' error message is displayed
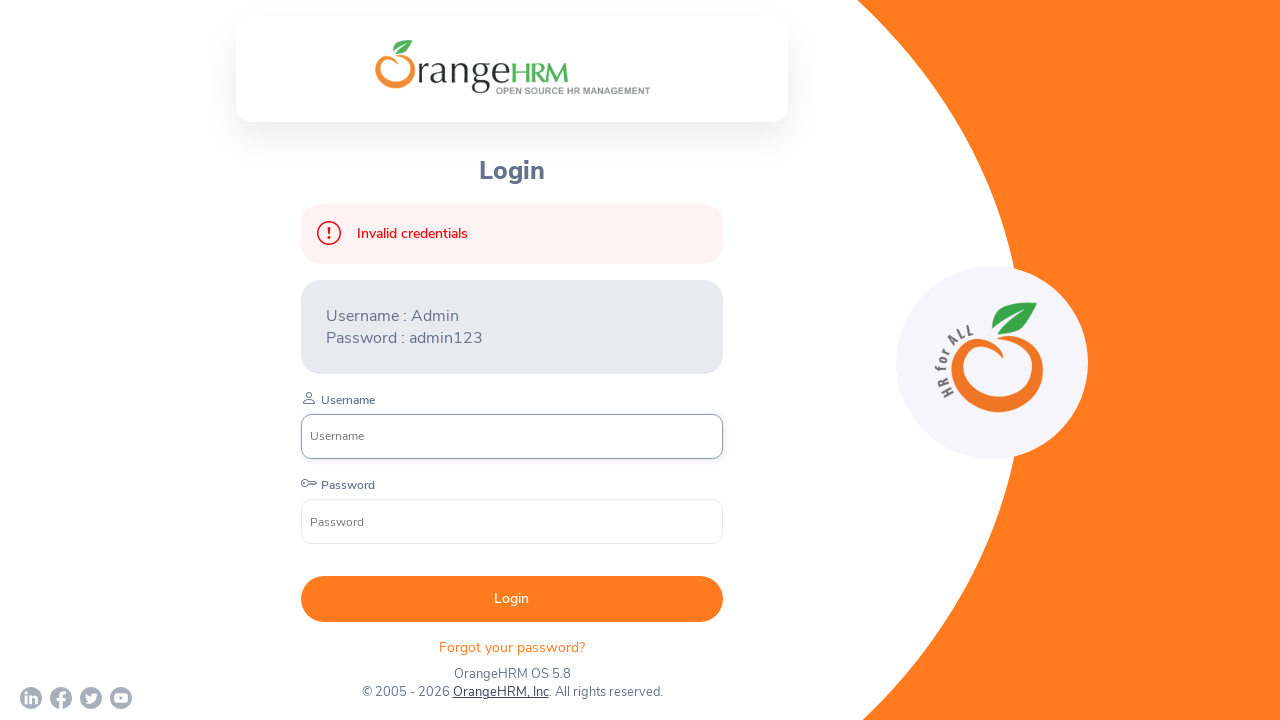

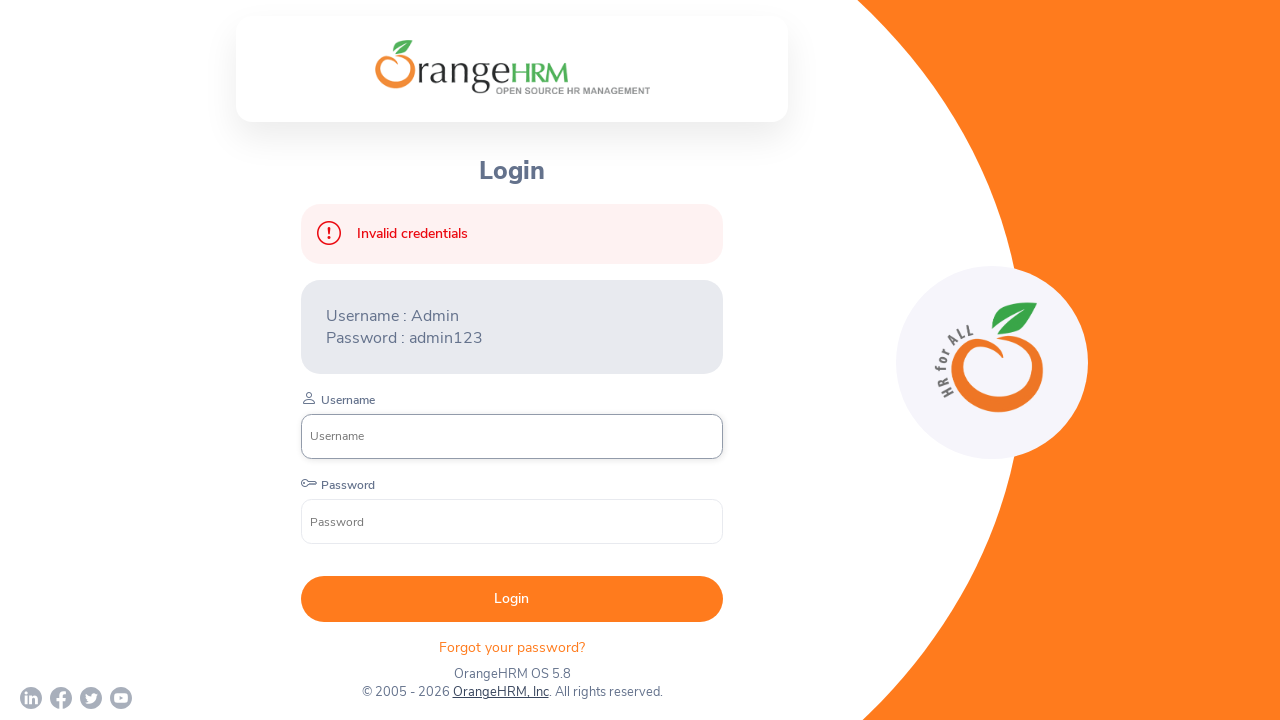